Tests that login form shows red border validation errors when submitting with empty username and password fields

Starting URL: https://demoqa.com/

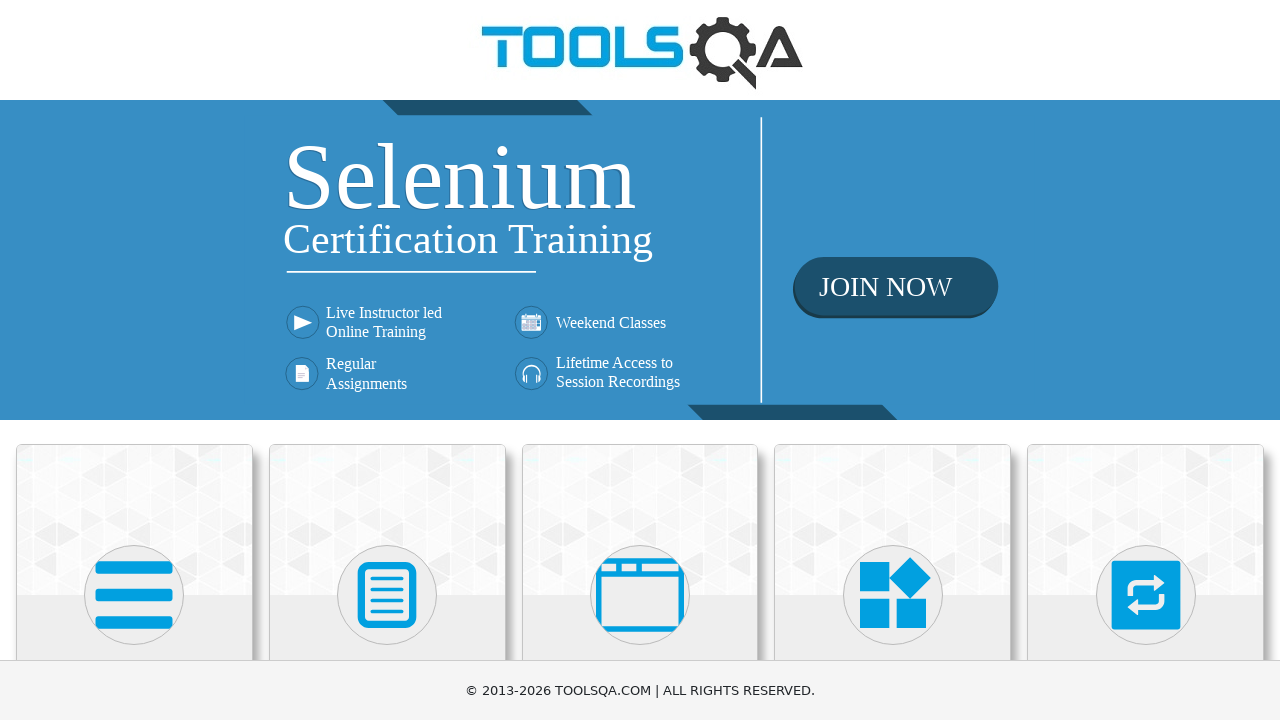

Clicked on Book Store Application card at (134, 461) on text=Book Store Application
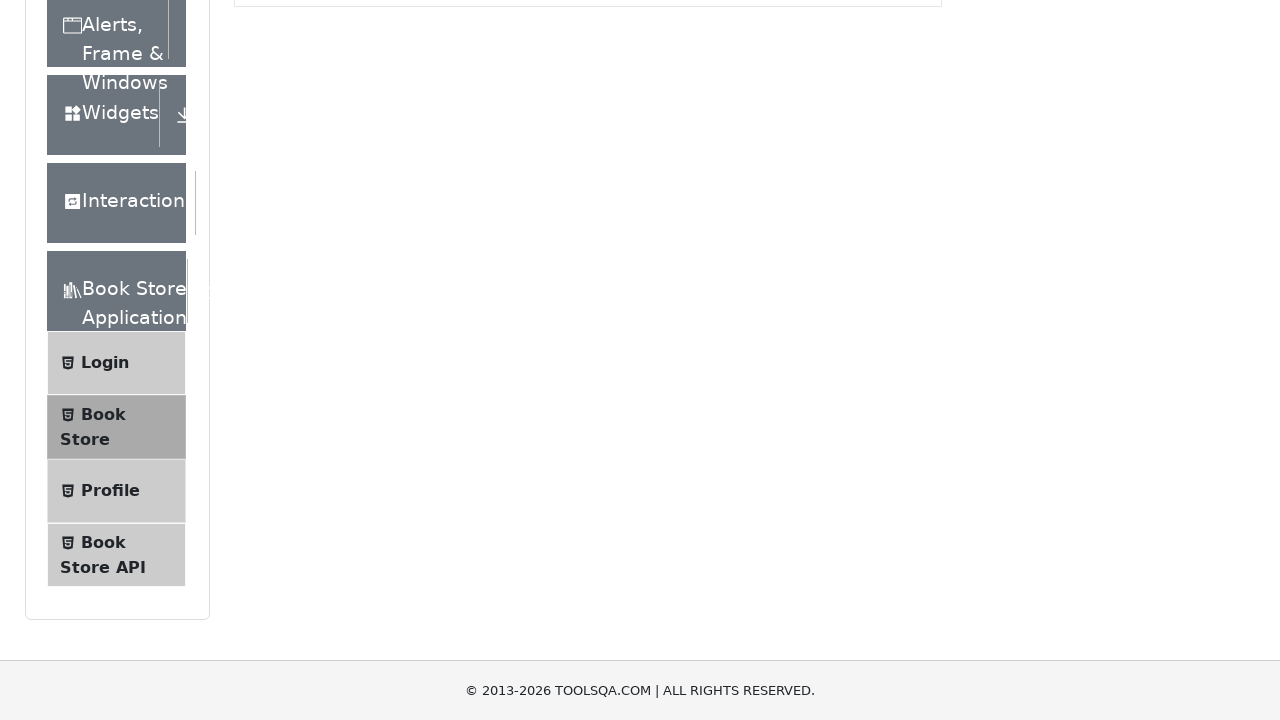

Clicked on Login menu item at (105, 132) on text=Login
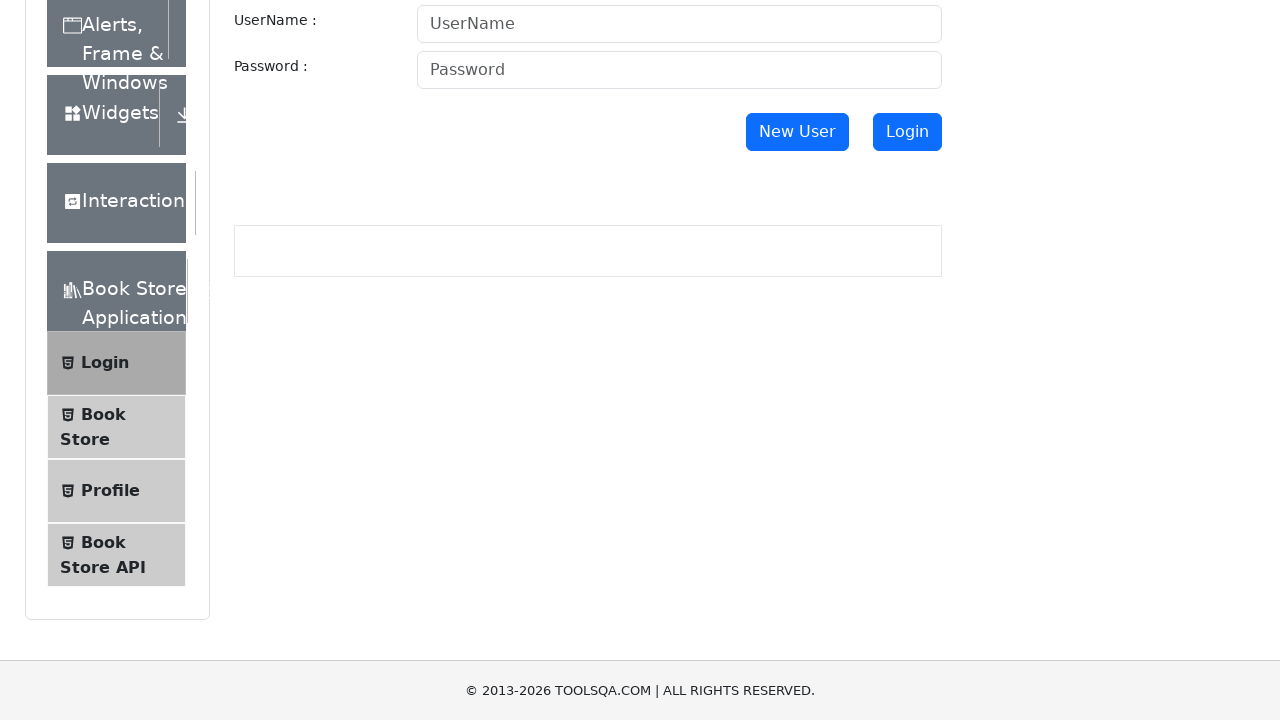

Clicked New User button at (797, 132) on #newUser
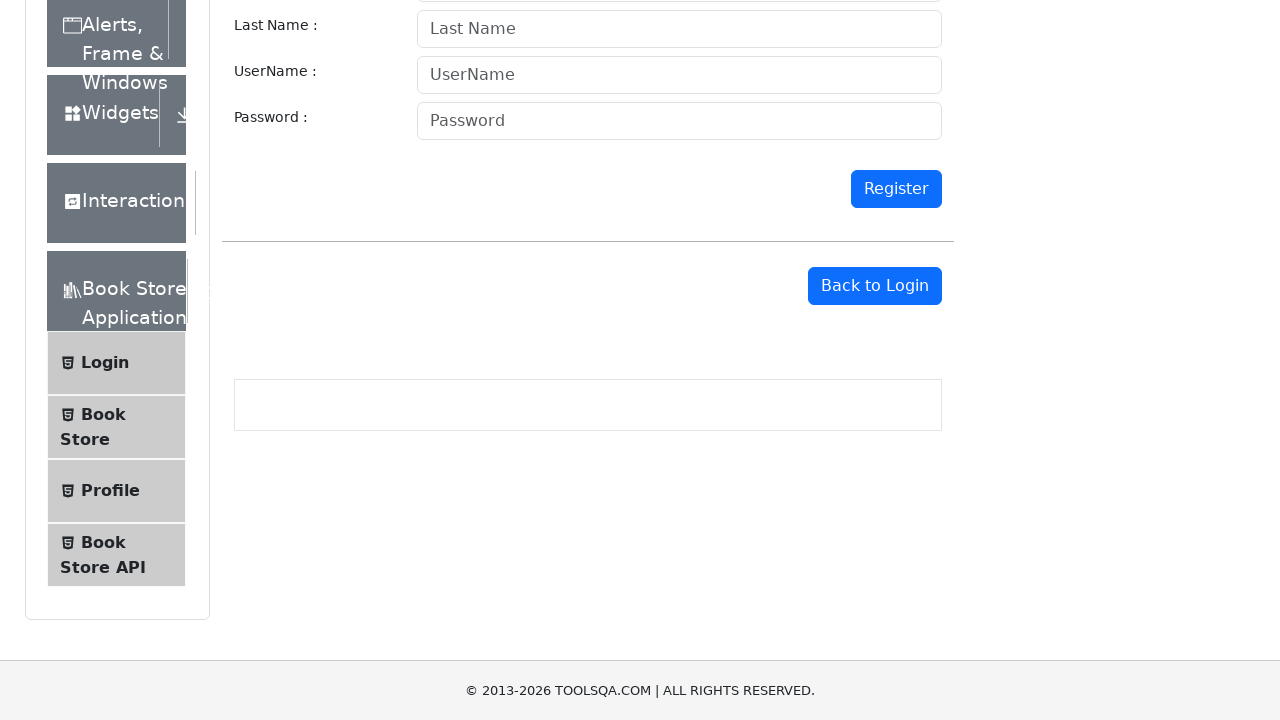

Clicked Go to Login button to return to login form at (875, 286) on #gotologin
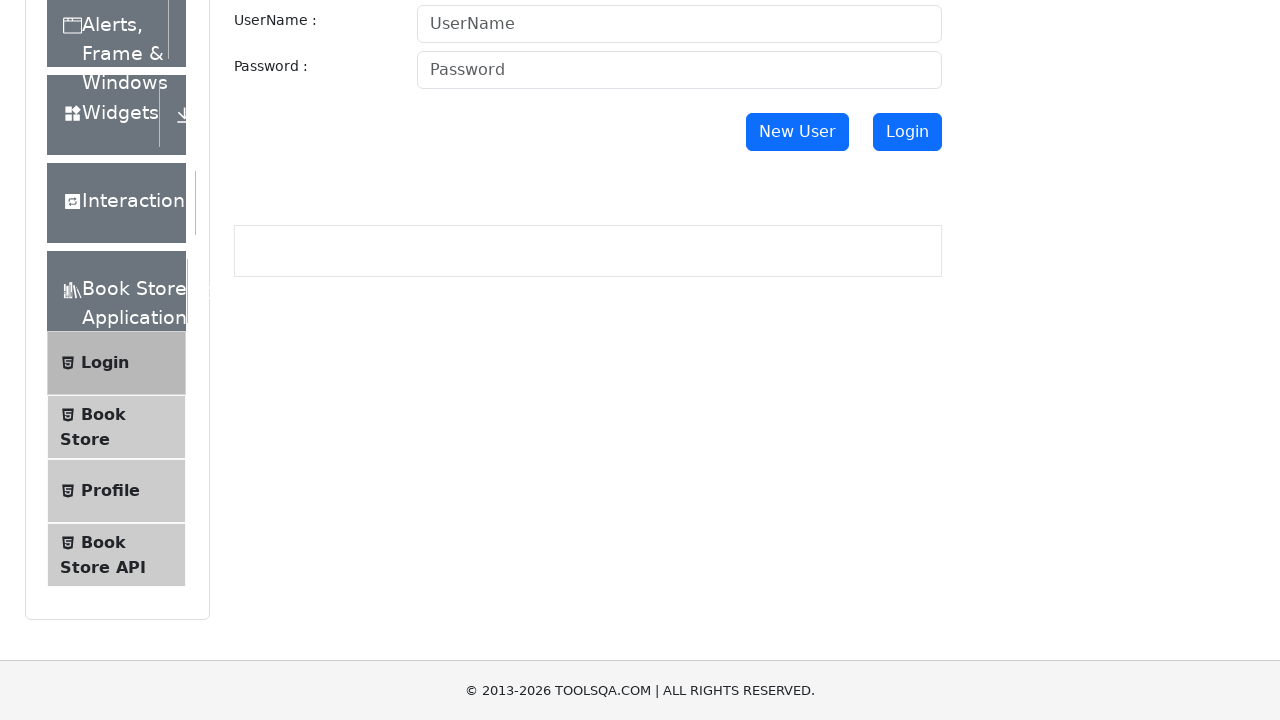

Clicked Login button without filling any fields at (907, 132) on #login
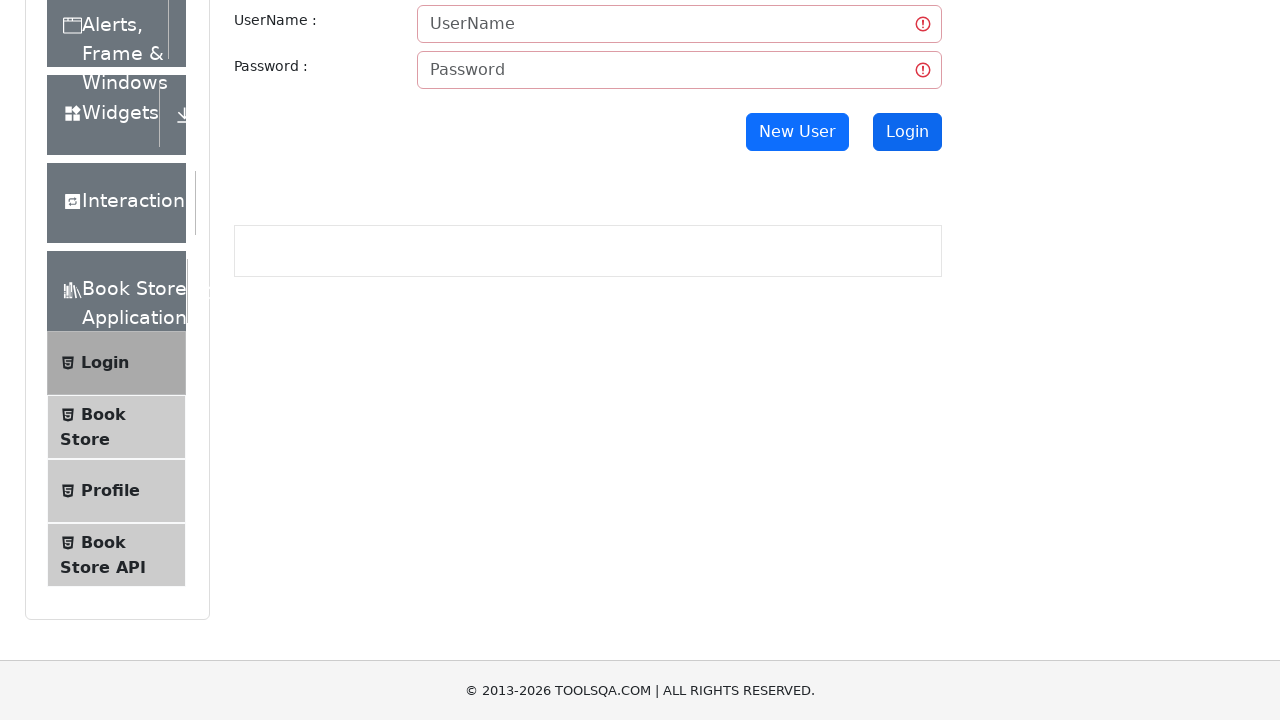

Waited for validation errors to appear
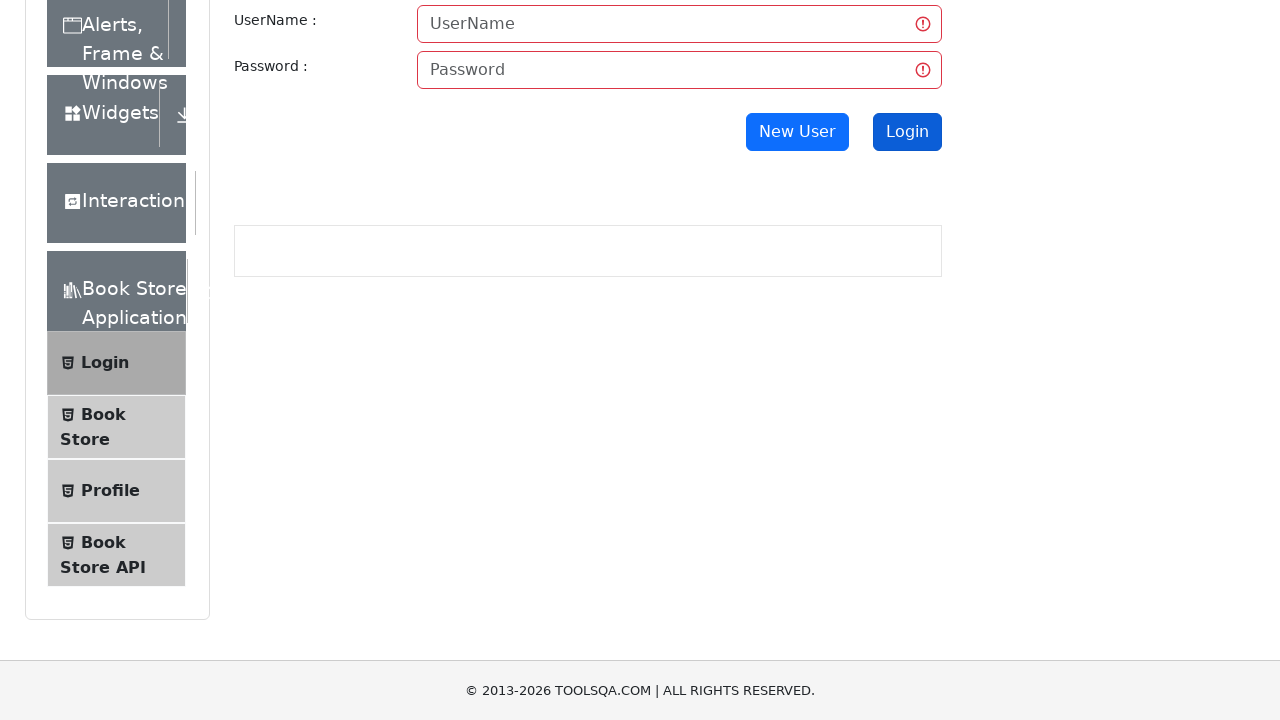

Verified username field has red border validation error
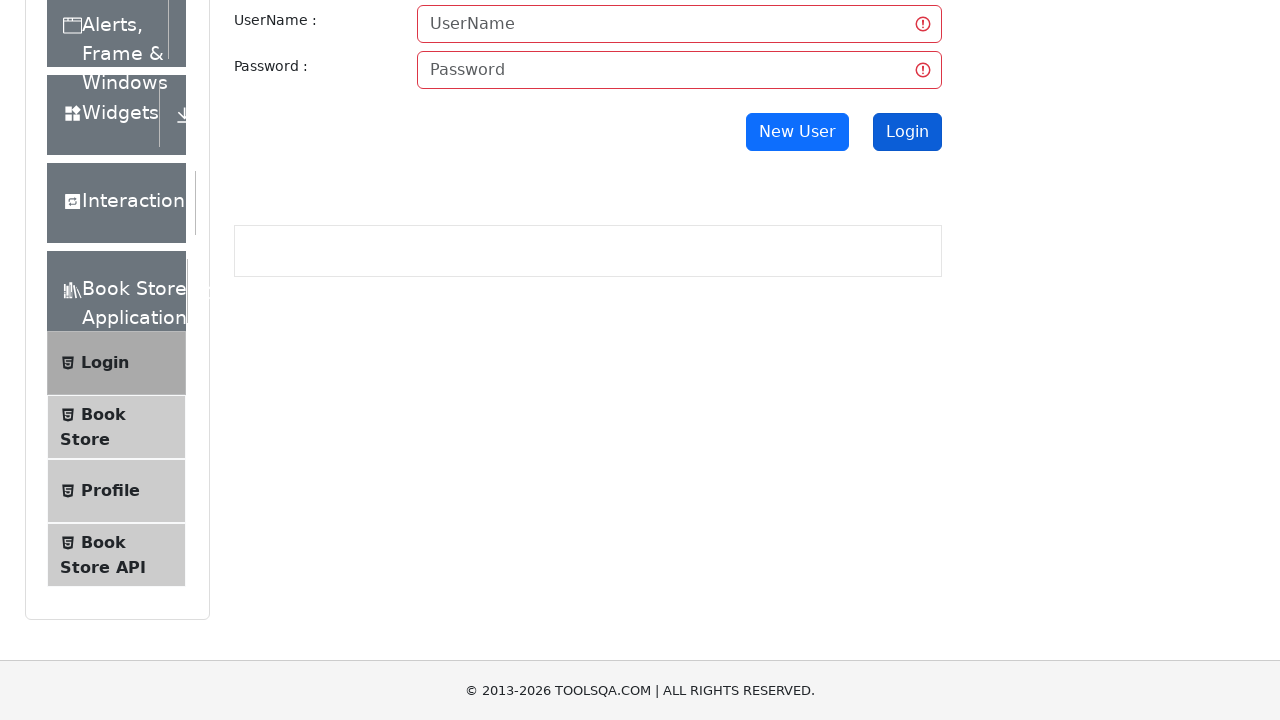

Verified password field has red border validation error
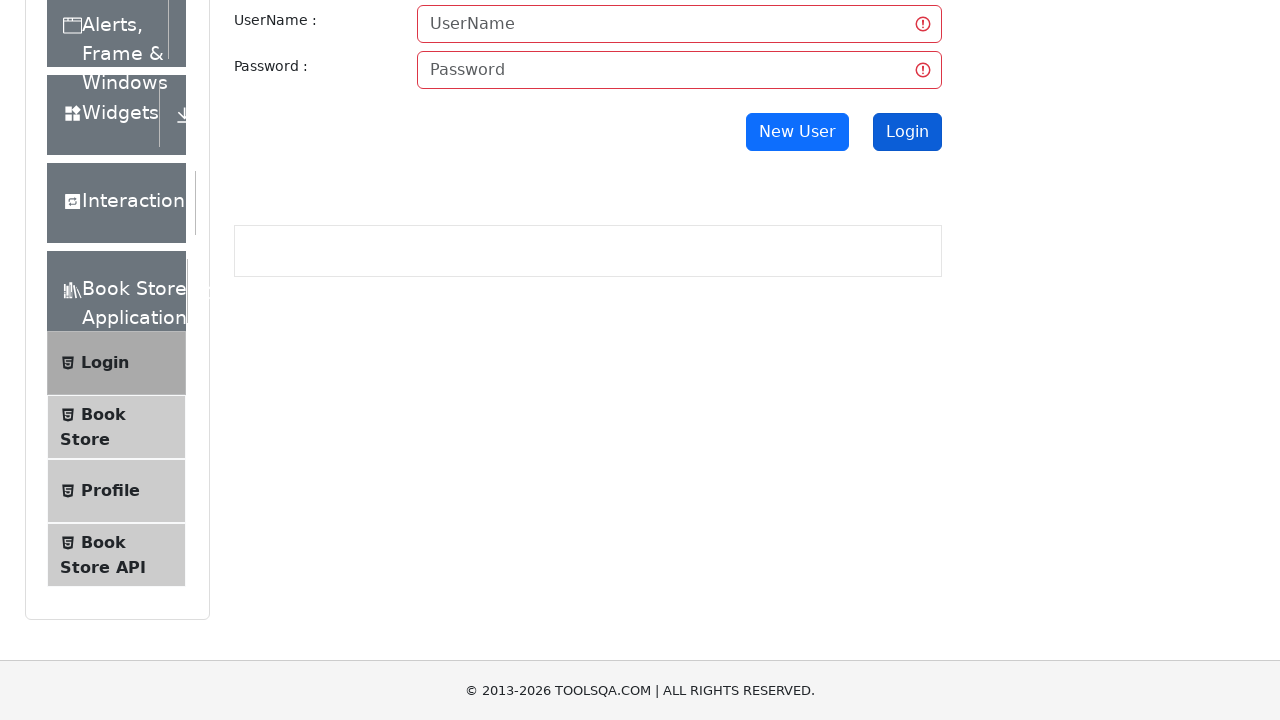

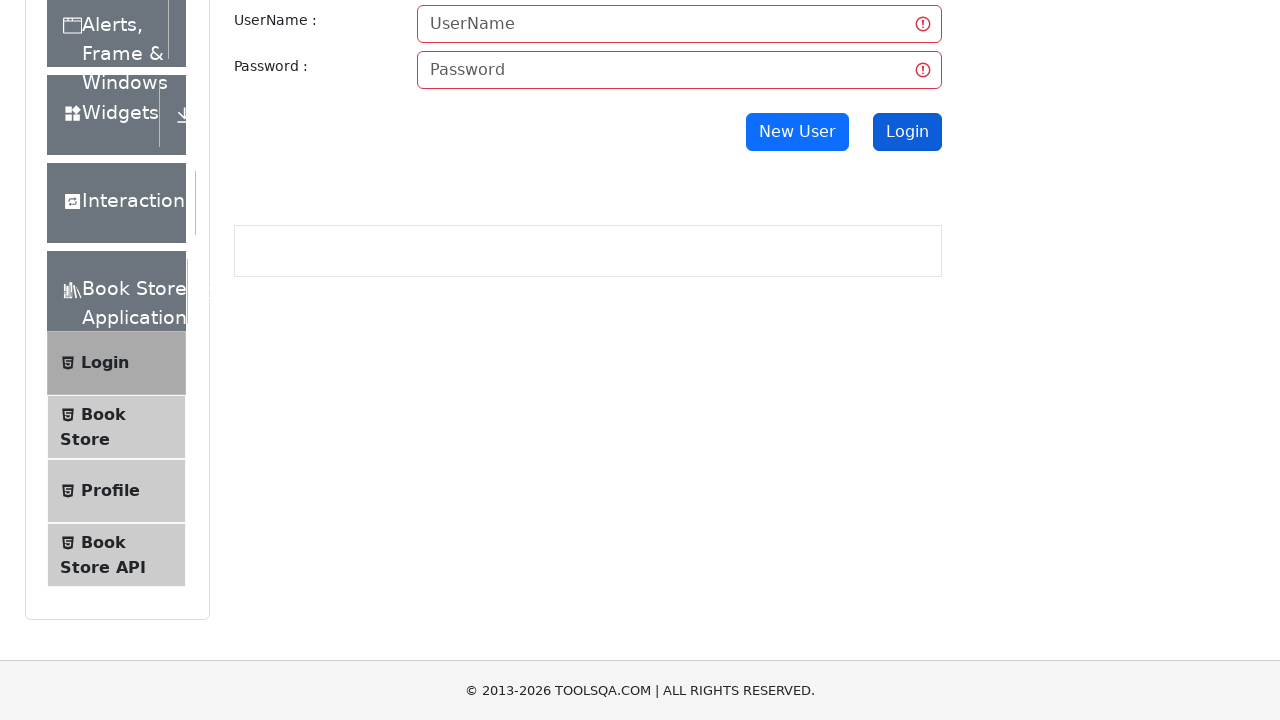